Tests marking all todo items as completed using the "Mark all as complete" checkbox.

Starting URL: https://demo.playwright.dev/todomvc

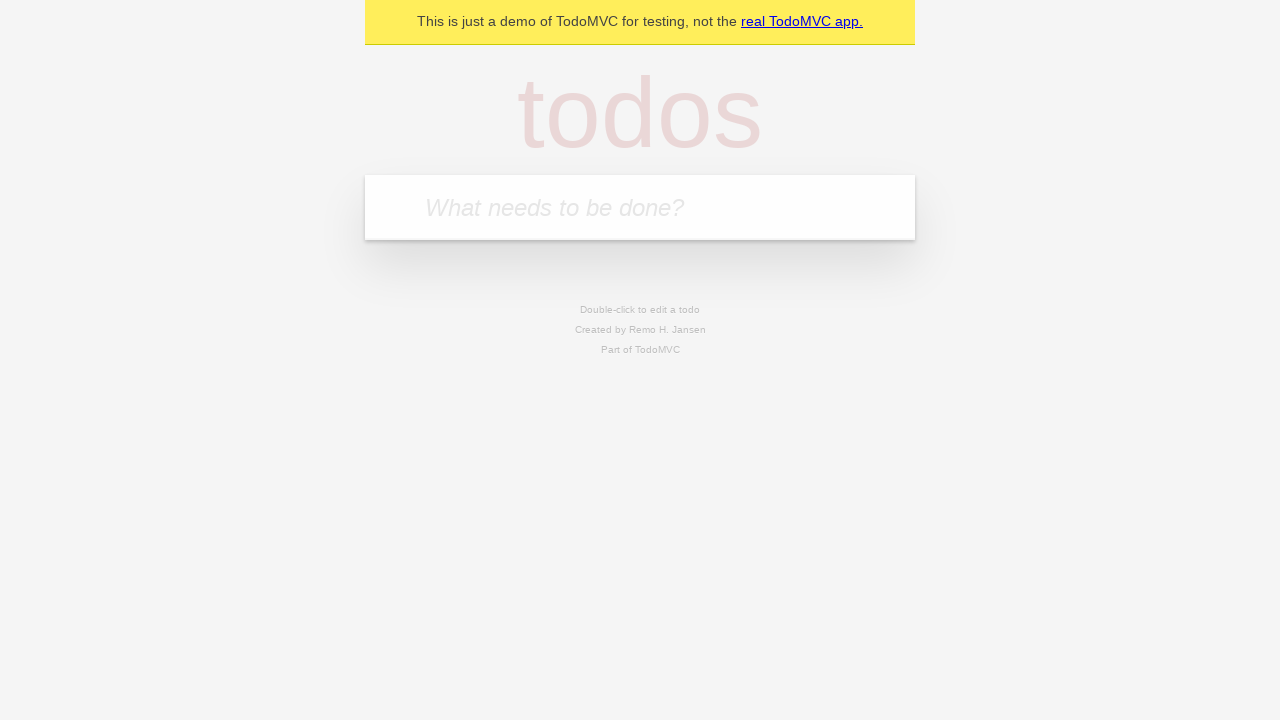

Filled todo input with 'buy some cheese' on internal:attr=[placeholder="What needs to be done?"i]
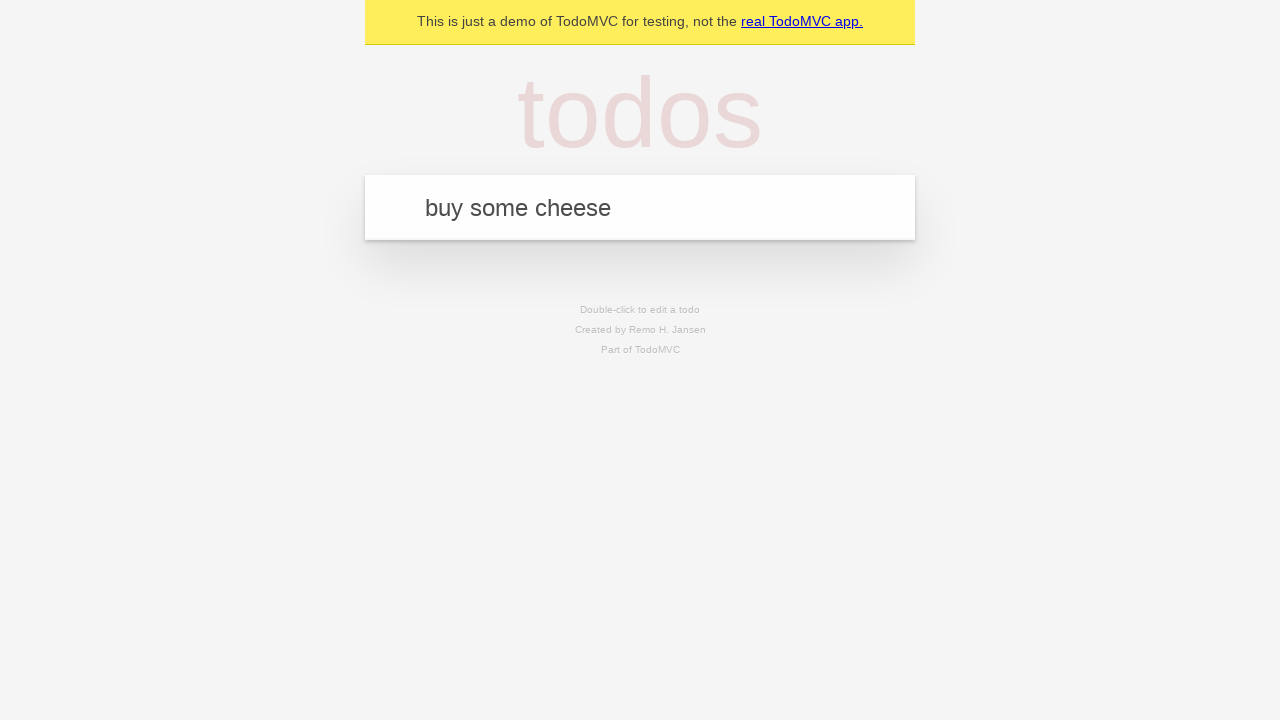

Pressed Enter to add first todo item on internal:attr=[placeholder="What needs to be done?"i]
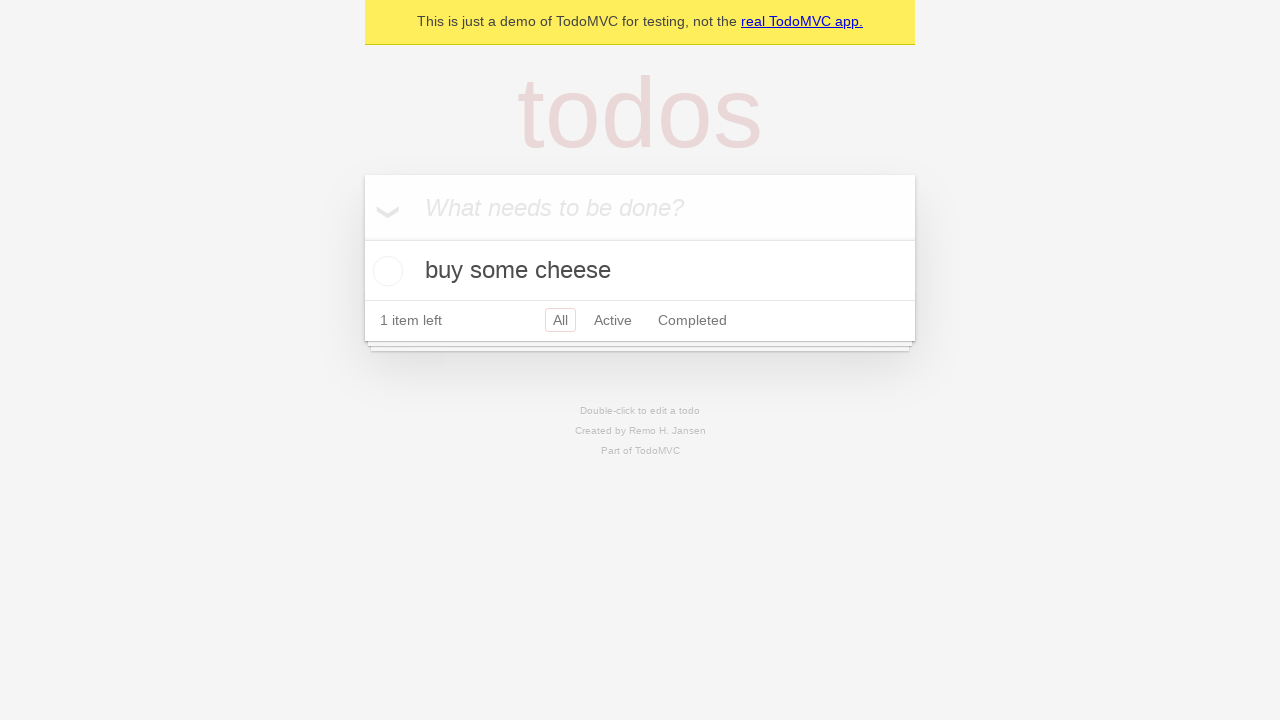

Filled todo input with 'feed the cat' on internal:attr=[placeholder="What needs to be done?"i]
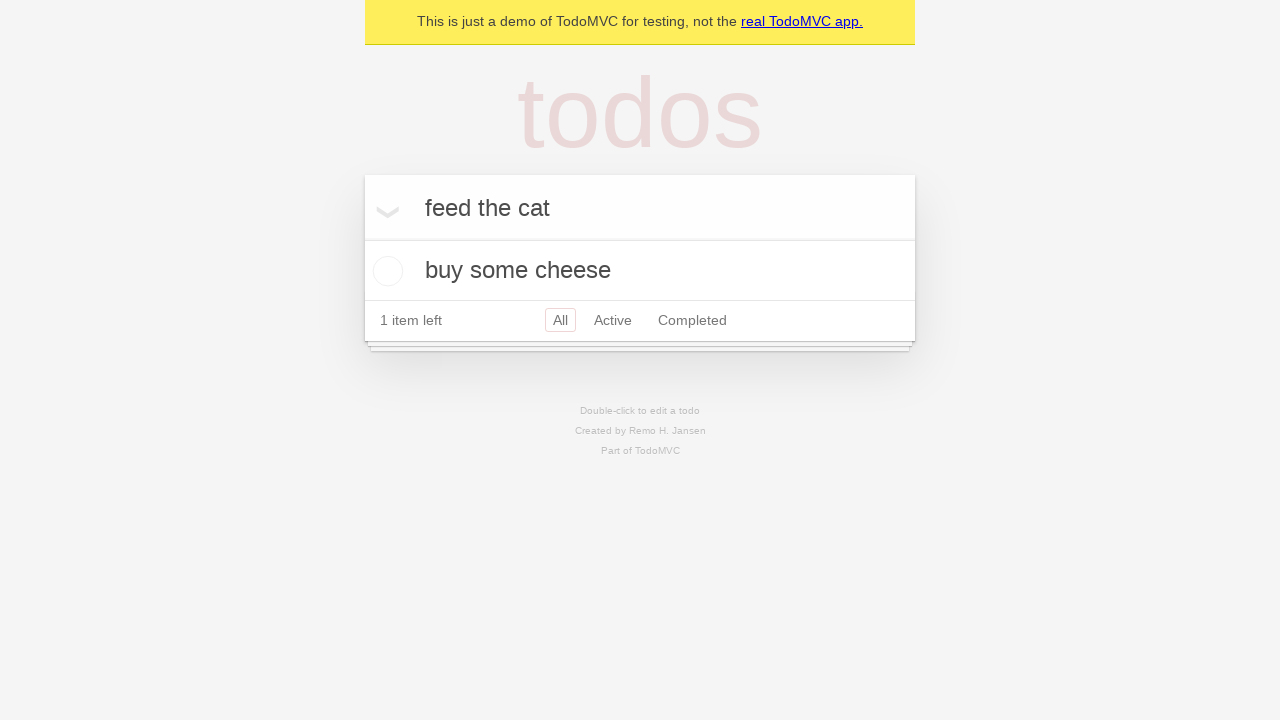

Pressed Enter to add second todo item on internal:attr=[placeholder="What needs to be done?"i]
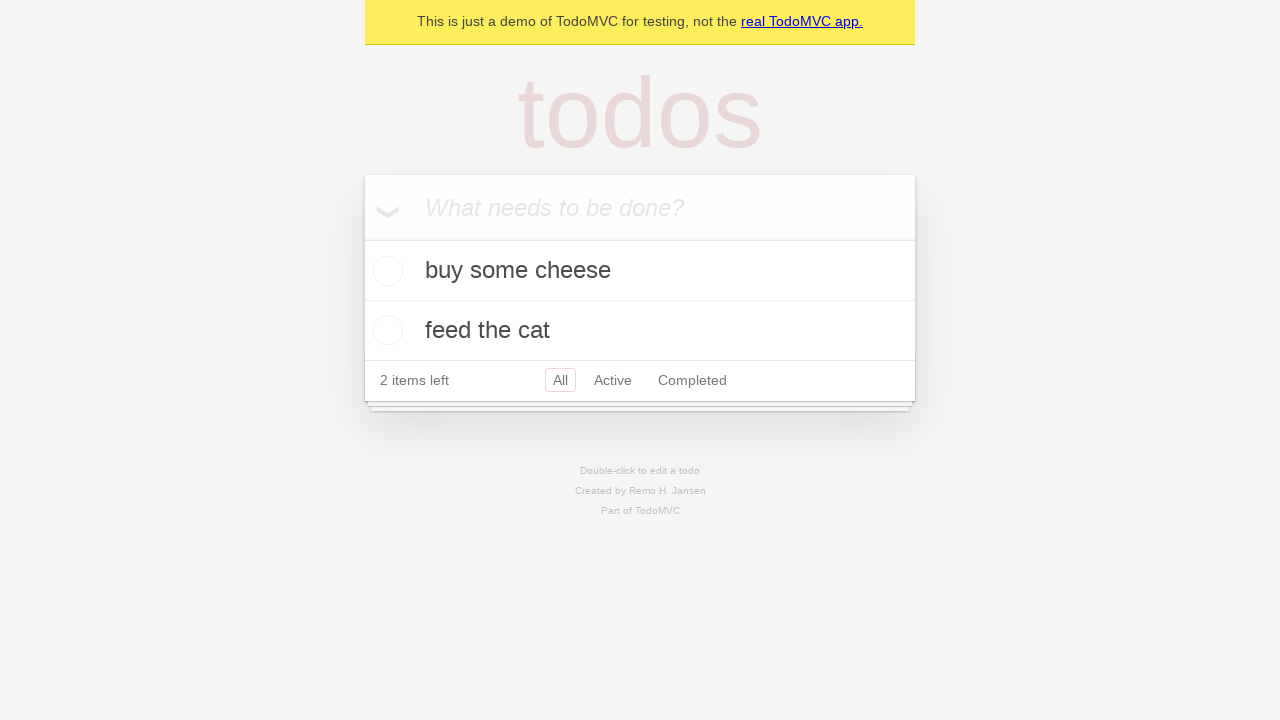

Filled todo input with 'book a doctors appointment' on internal:attr=[placeholder="What needs to be done?"i]
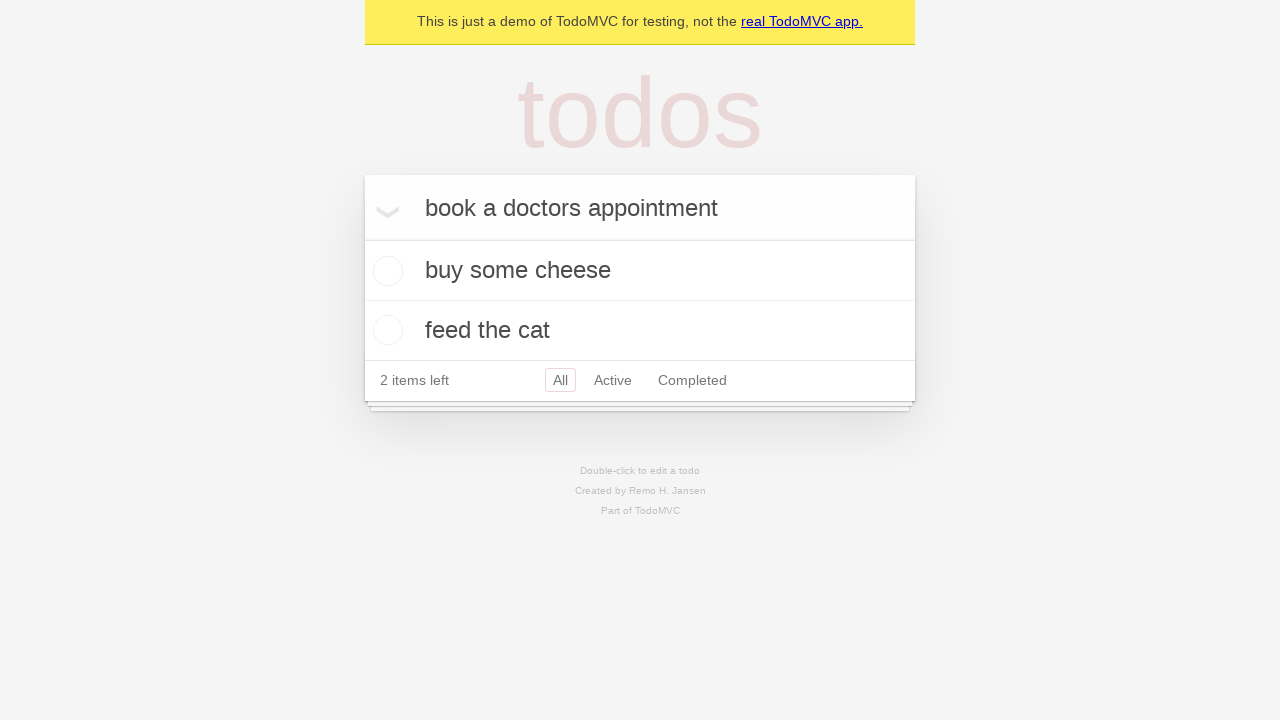

Pressed Enter to add third todo item on internal:attr=[placeholder="What needs to be done?"i]
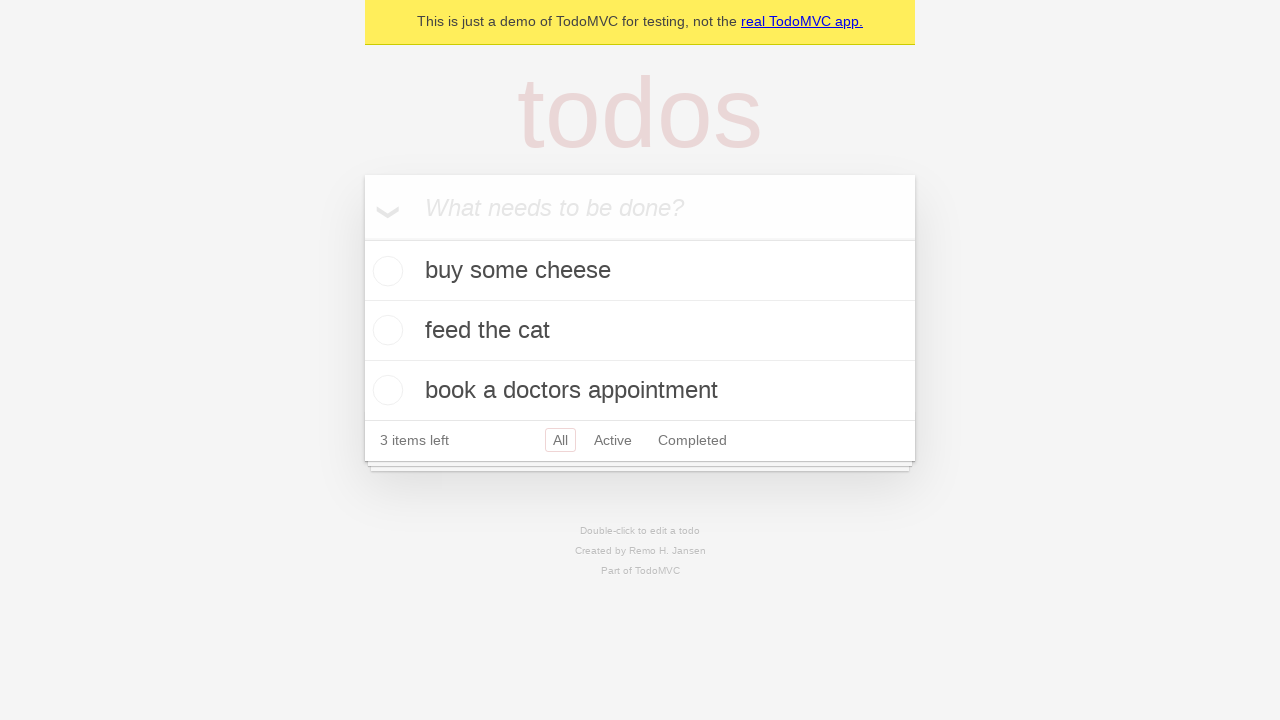

Clicked 'Mark all as complete' checkbox to mark all items as completed at (362, 238) on internal:label="Mark all as complete"i
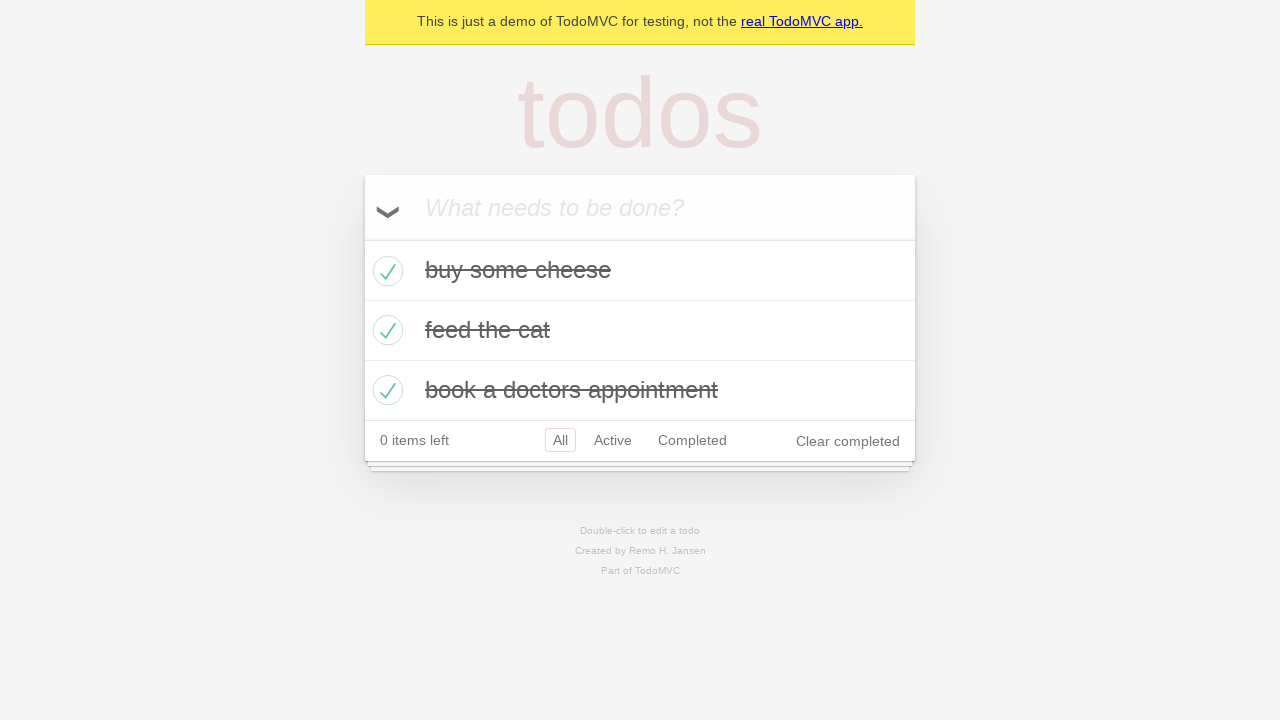

Verified that all todo items are marked as completed
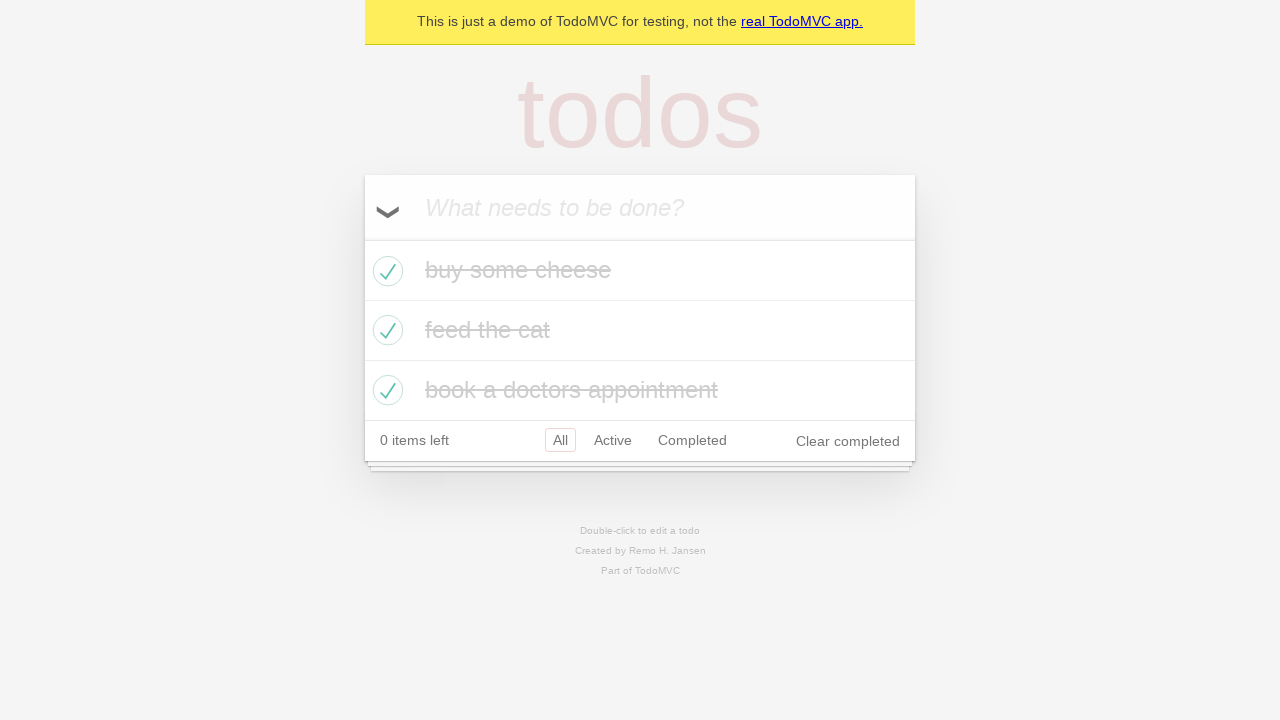

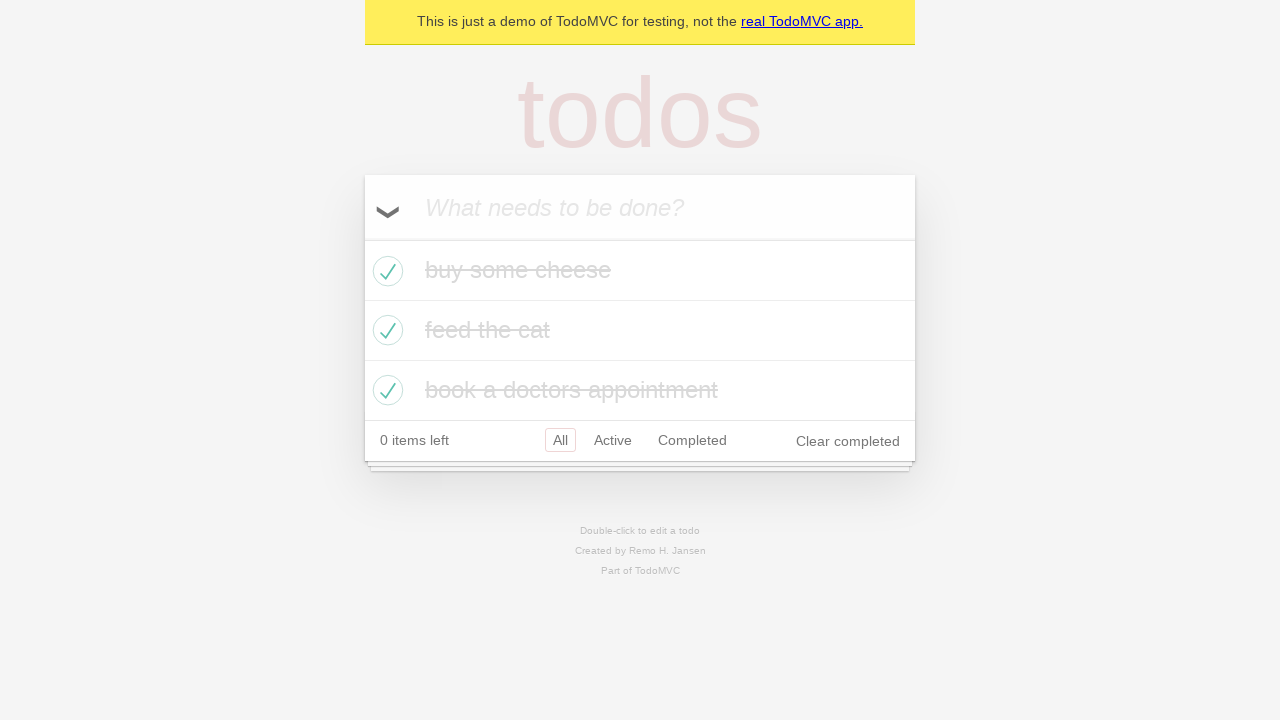